Tests opening a popup, validating its content, and closing it

Starting URL: https://thefreerangetester.github.io/sandbox-automation-testing/

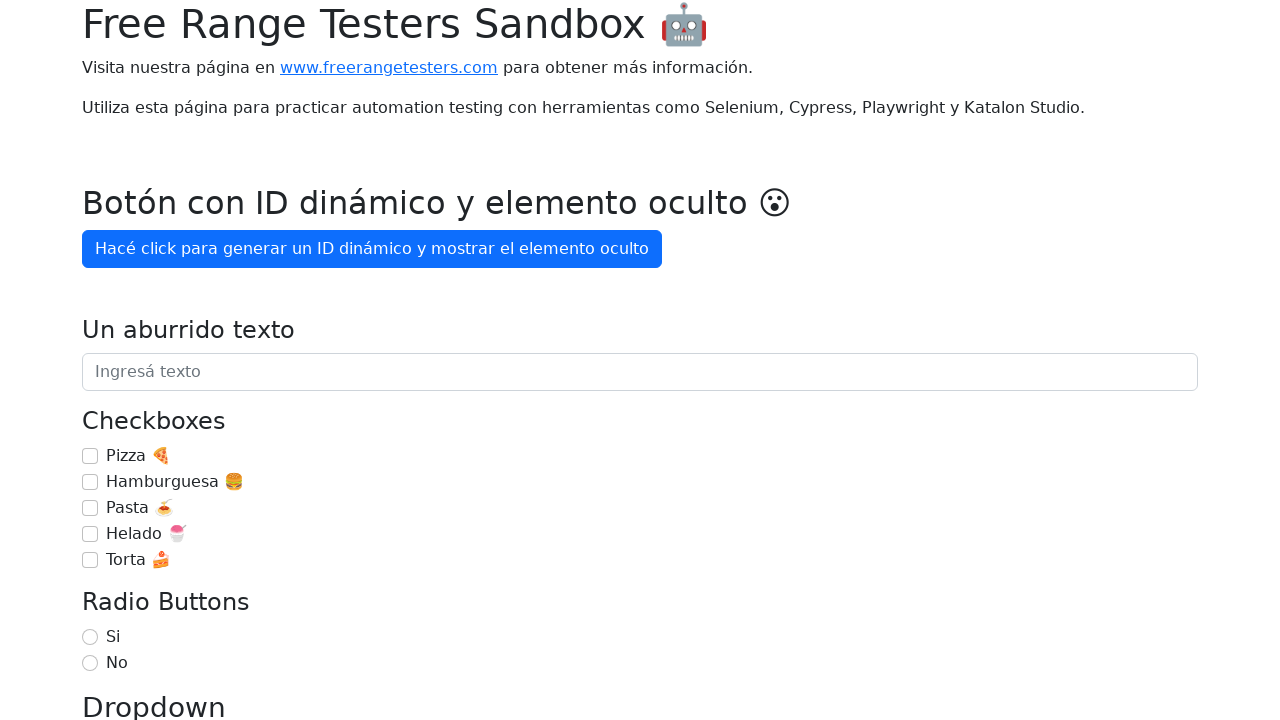

Clicked 'Mostrar popup' button to open the popup at (154, 361) on internal:role=button[name="Mostrar popup"i]
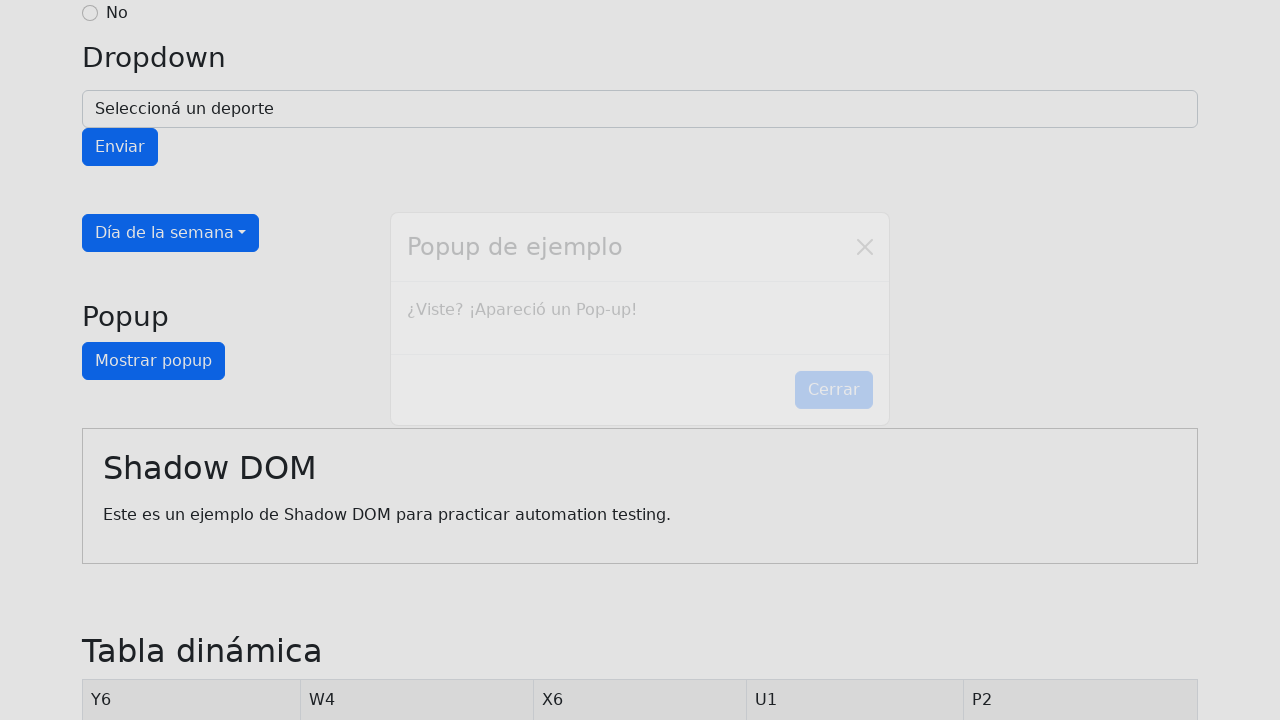

Popup appeared with expected text '¿Viste? ¡Apareció un Pop-up!'
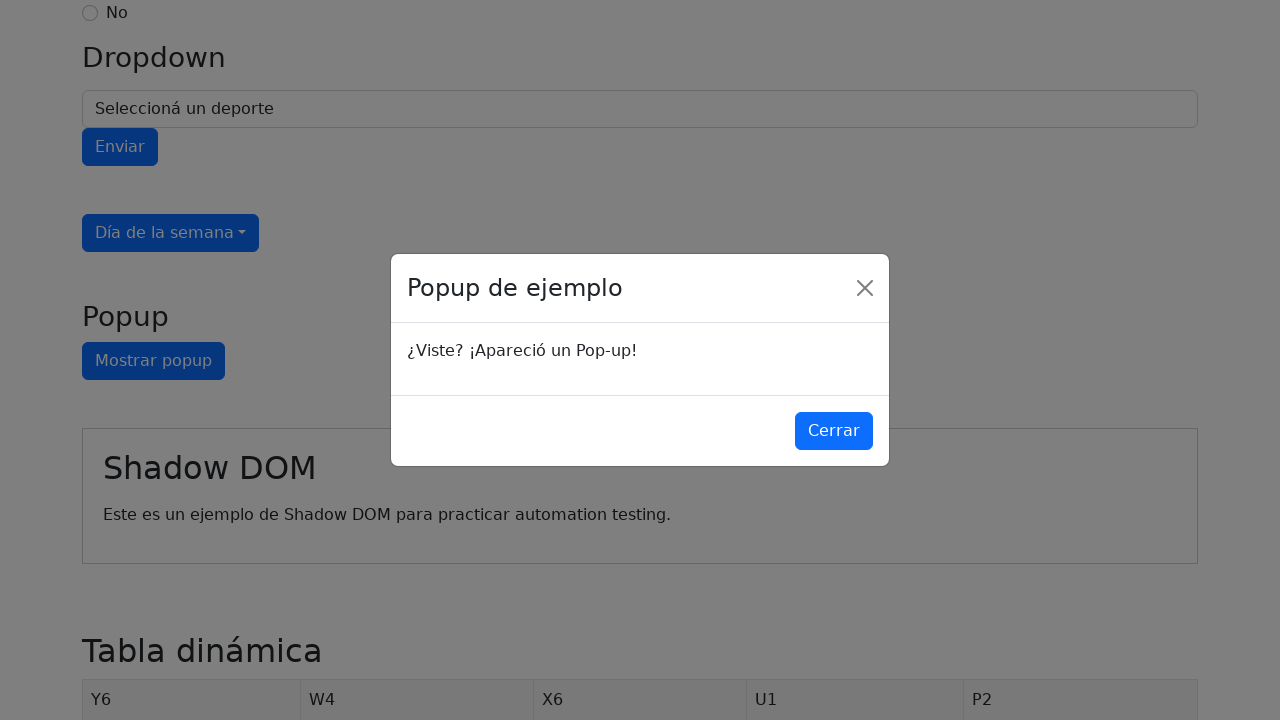

Clicked 'Cerrar' button to close the popup at (834, 431) on internal:role=button[name="Cerrar"i]
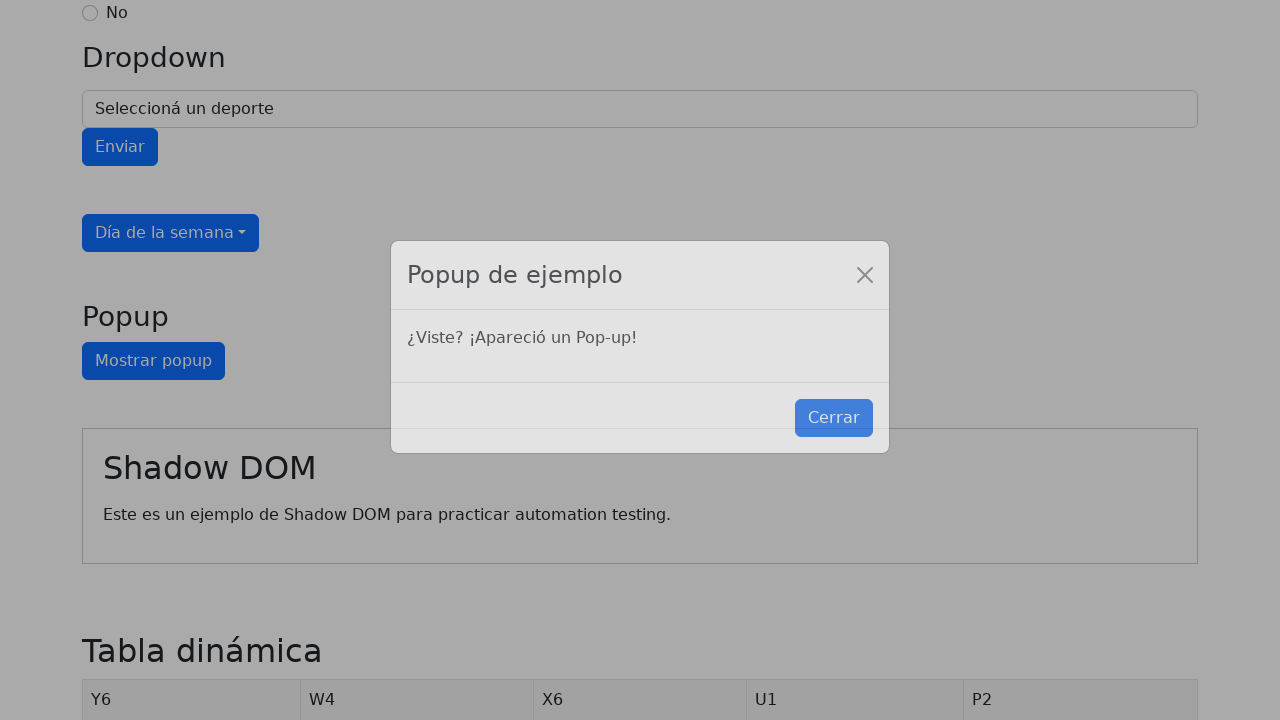

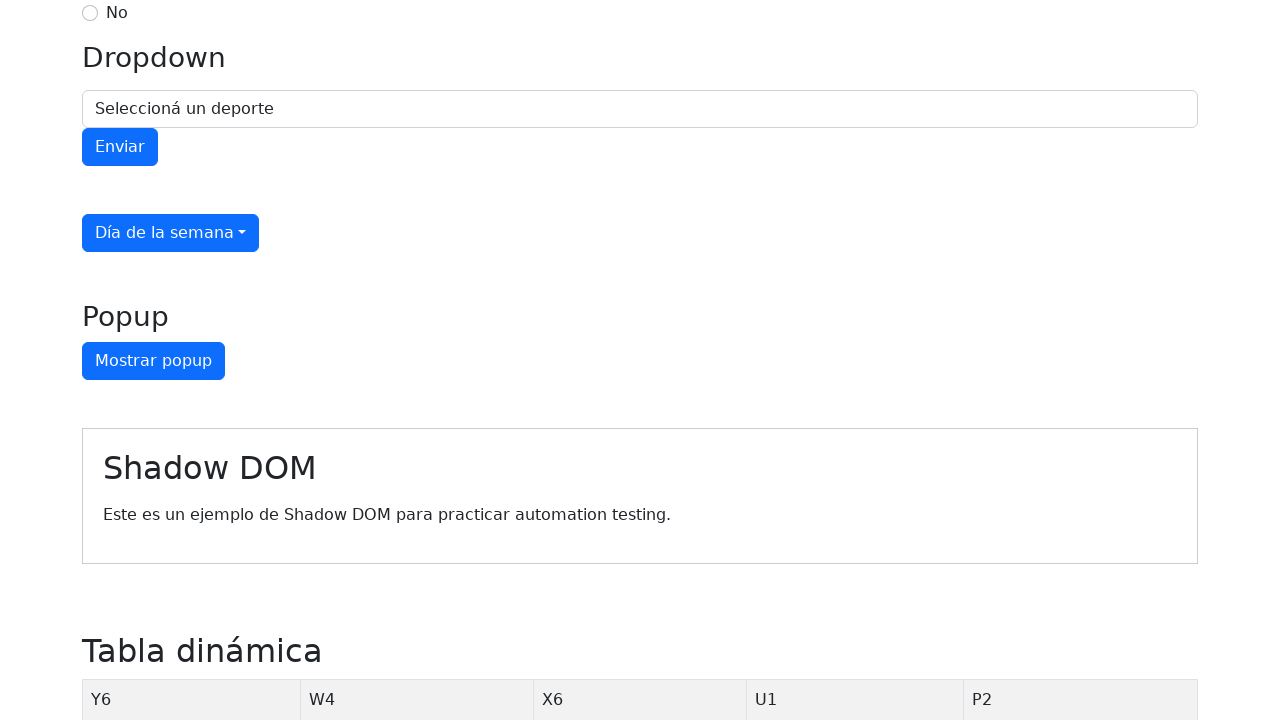